Tests opening a new tab, handling JavaScript alerts (alert, confirm, prompt), then closing the tab

Starting URL: https://www.hyrtutorials.com/p/window-handles-practice.html

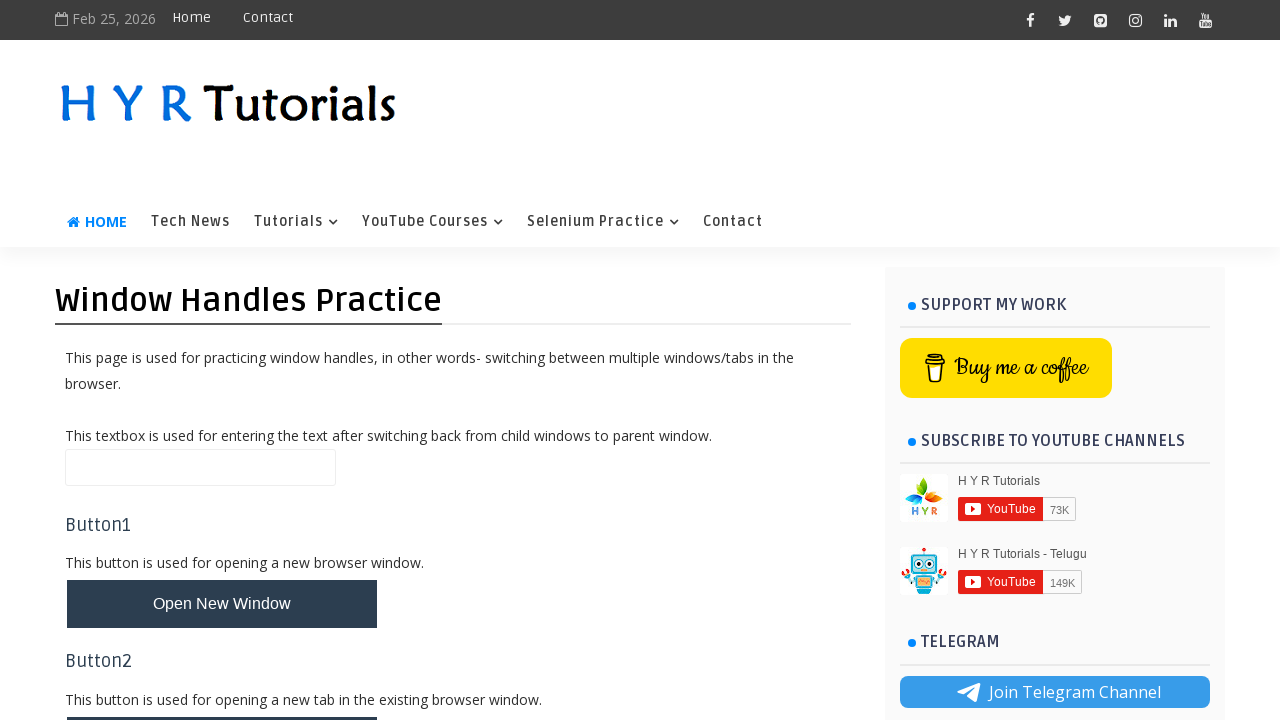

Clicked button to open new tab at (222, 696) on xpath=//button[@id='newTabBtn']
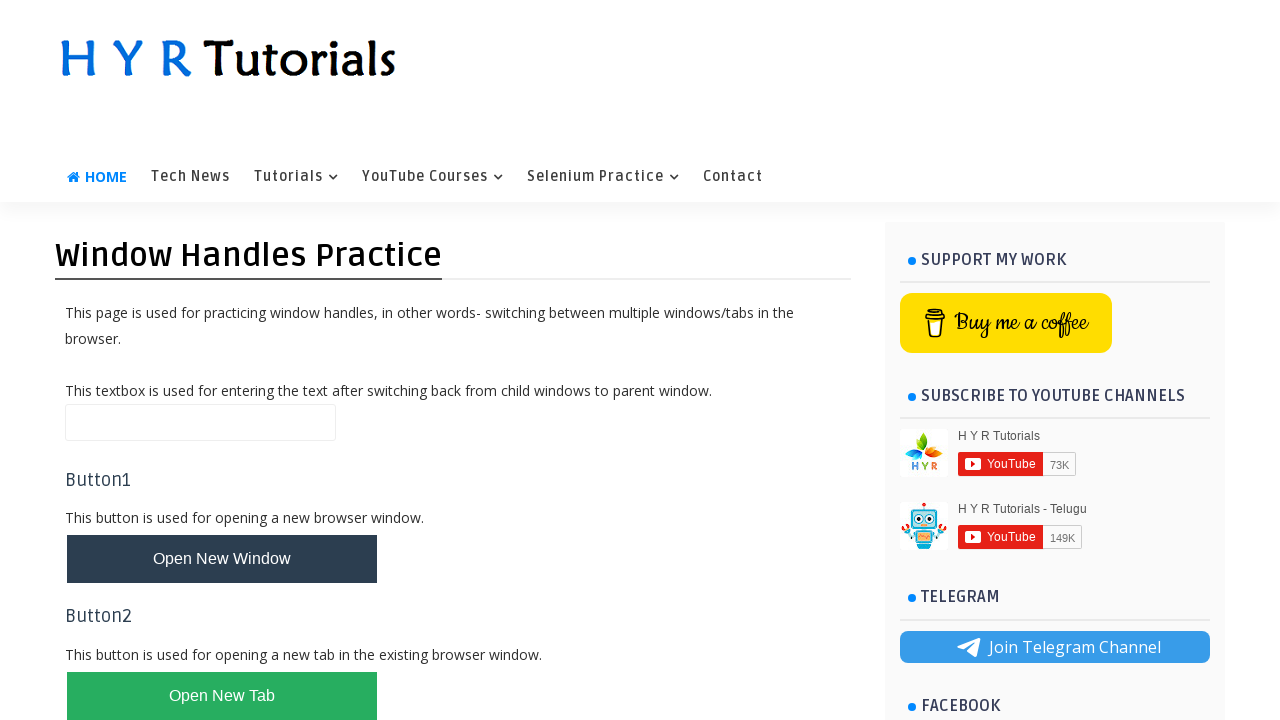

Switched to new tab
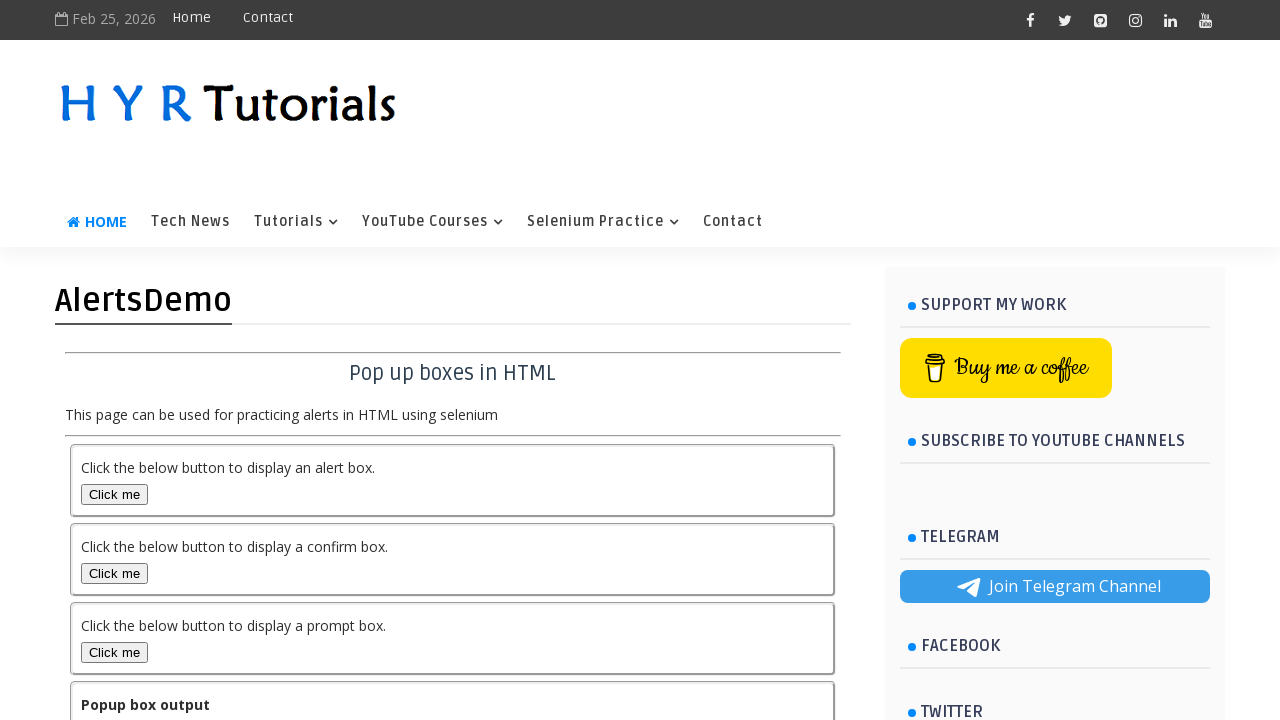

Clicked alert box button at (114, 494) on xpath=//button[@id='alertBox']
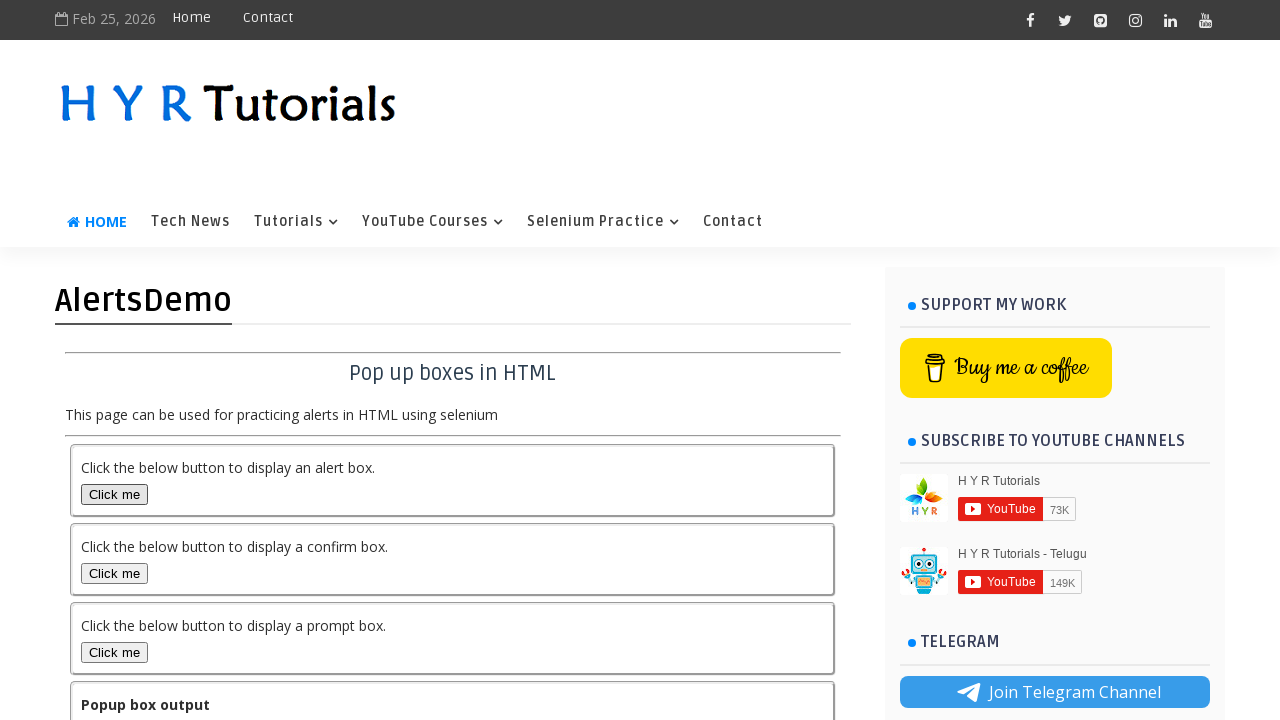

Alert dialog accepted
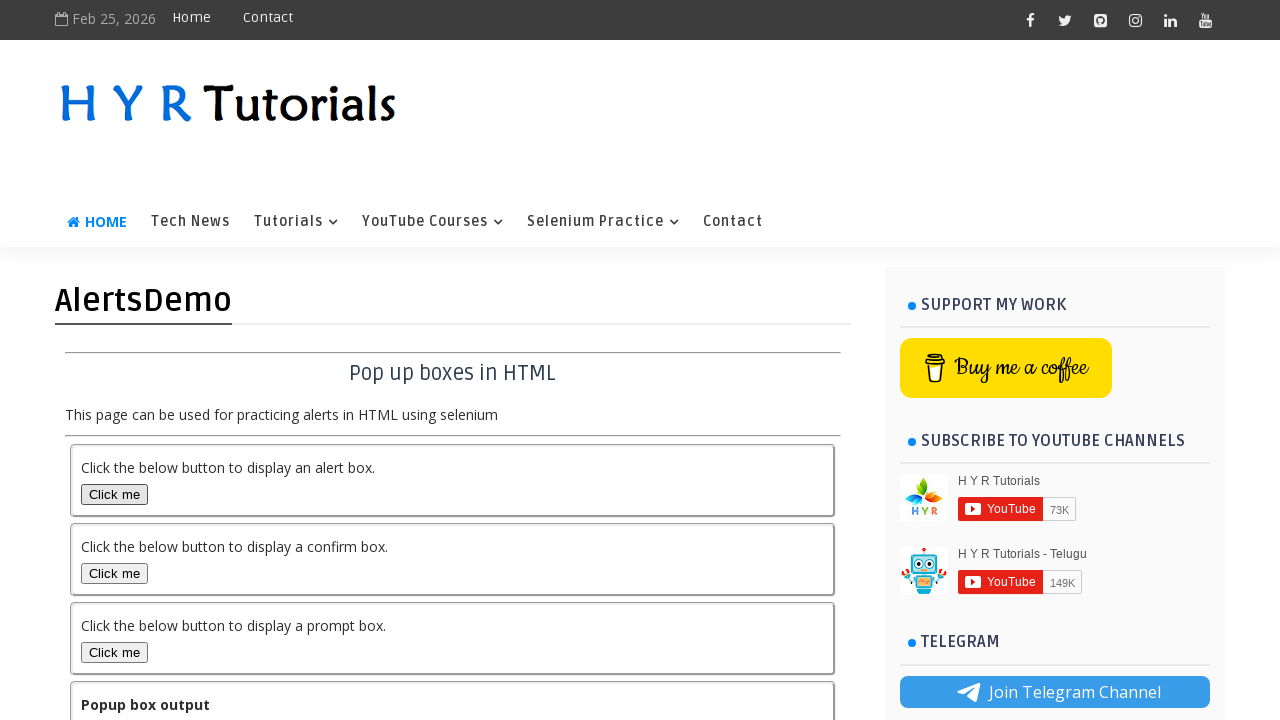

Clicked confirm box button at (114, 573) on xpath=//button[@id='confirmBox']
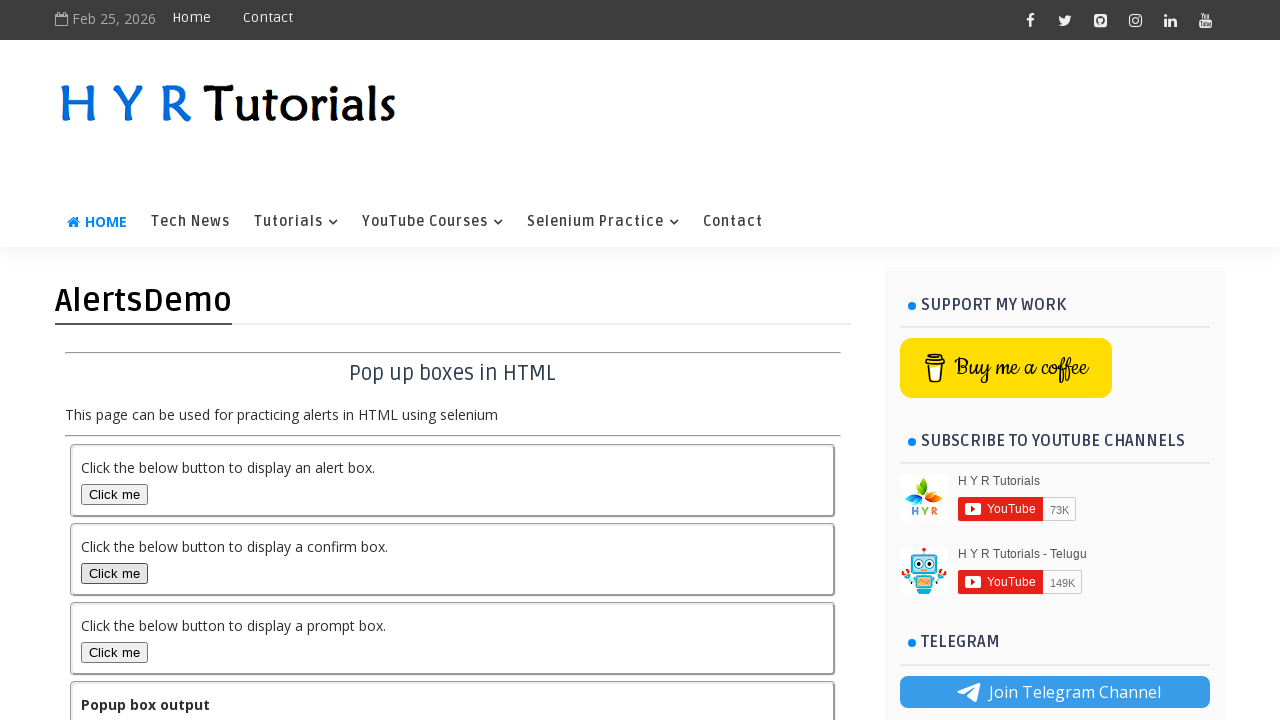

Confirm dialog accepted
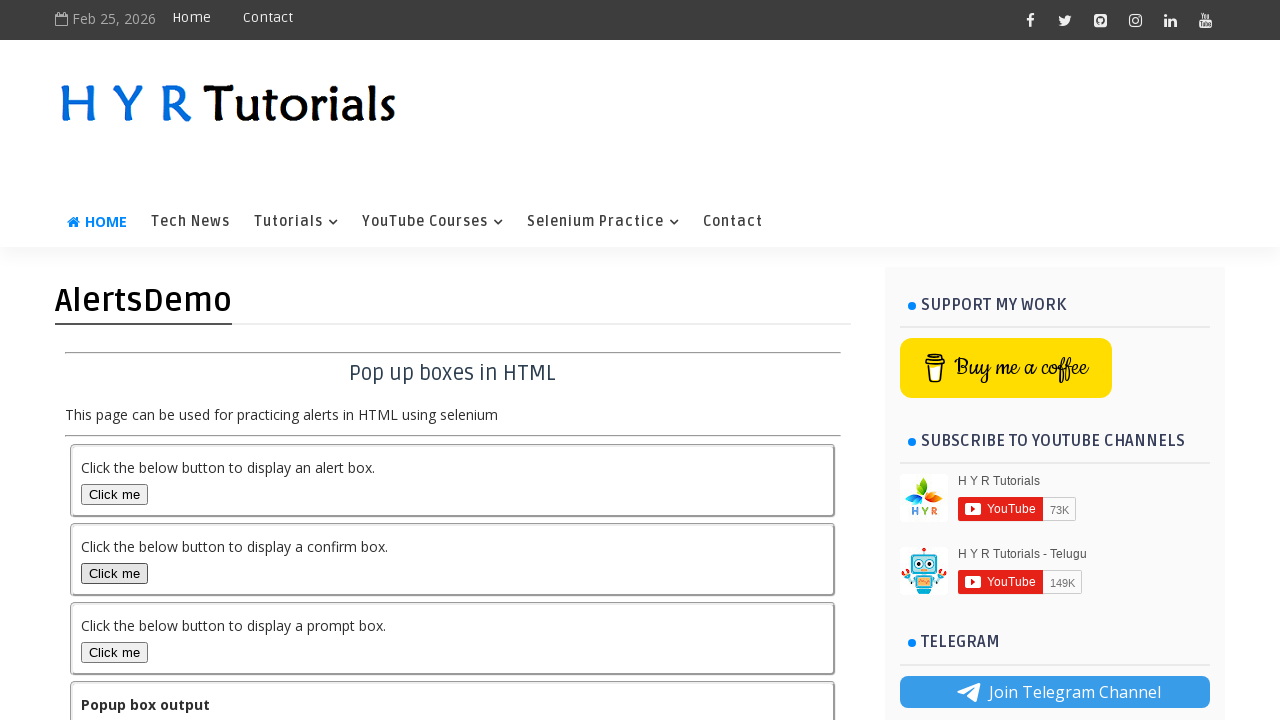

Clicked prompt box button at (114, 652) on xpath=//button[@id='promptBox']
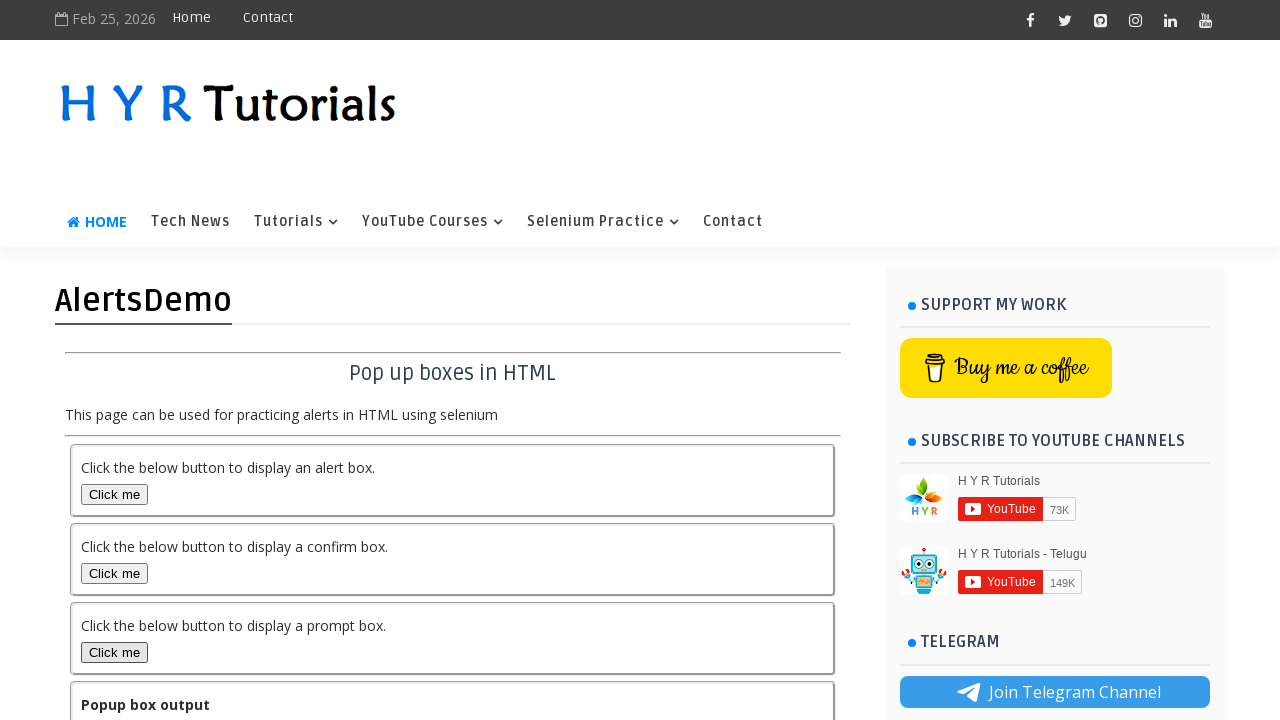

Prompt dialog accepted with input 'Srikanth'
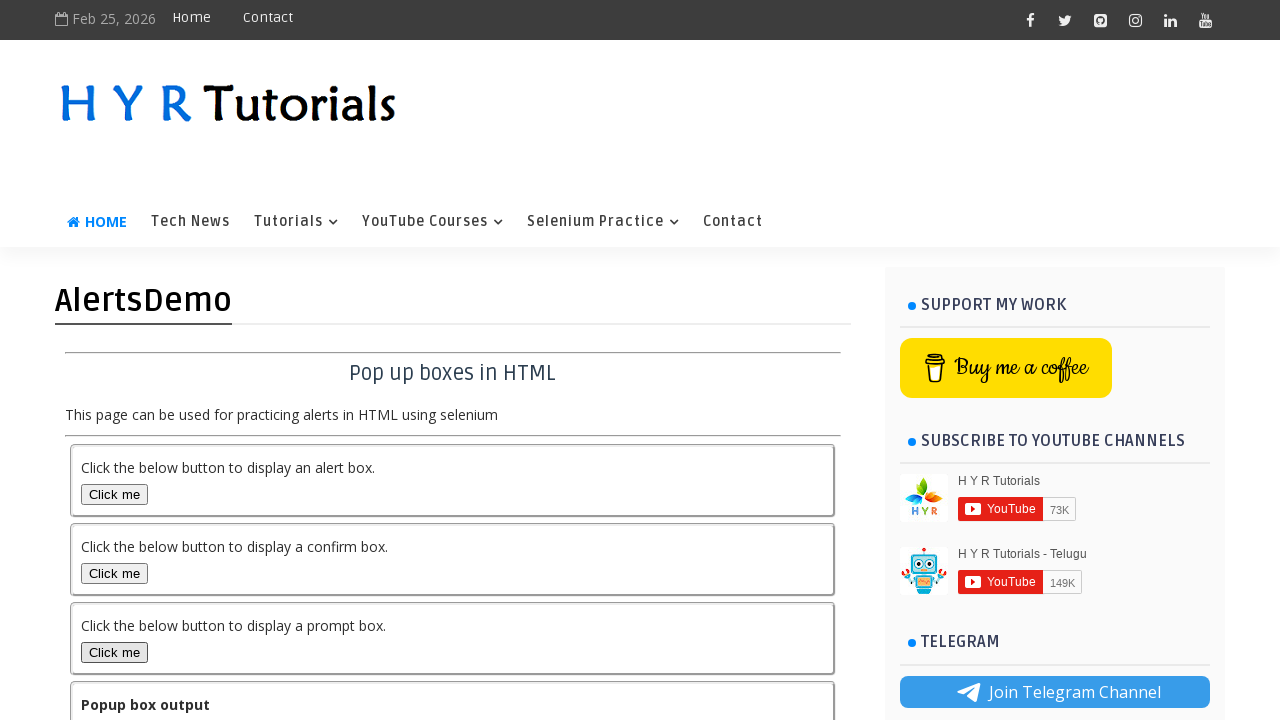

Closed new tab
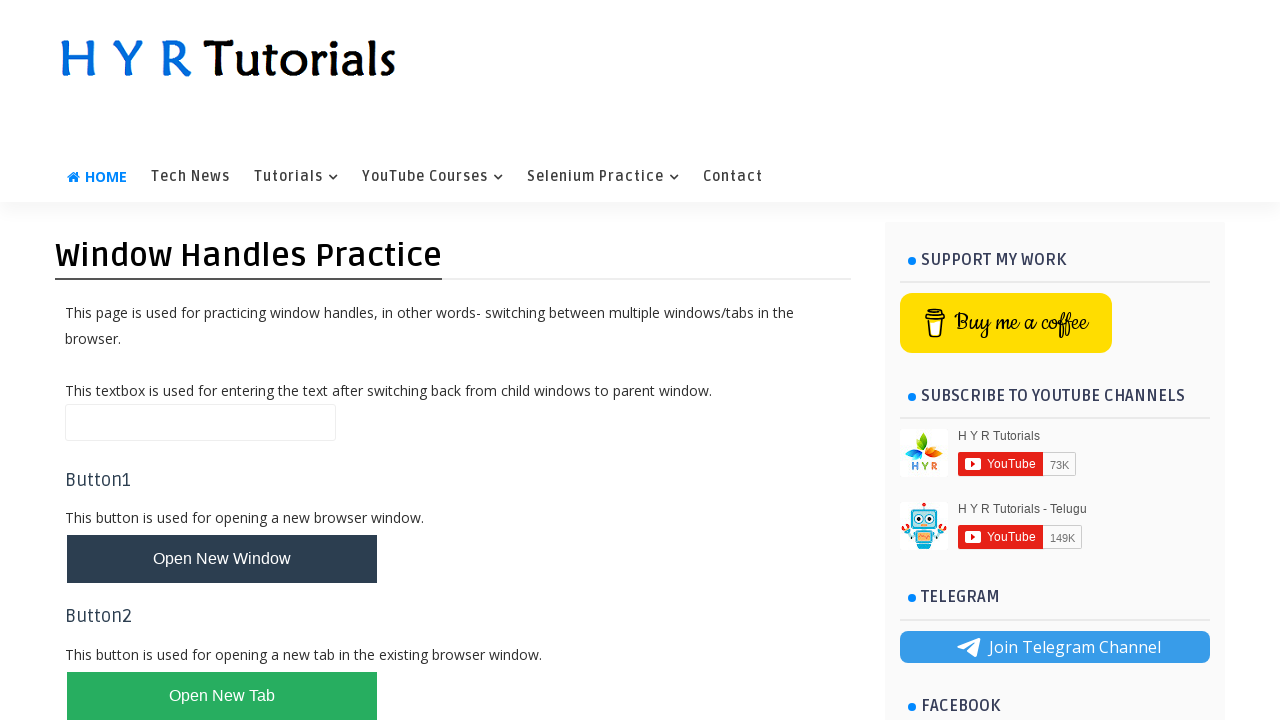

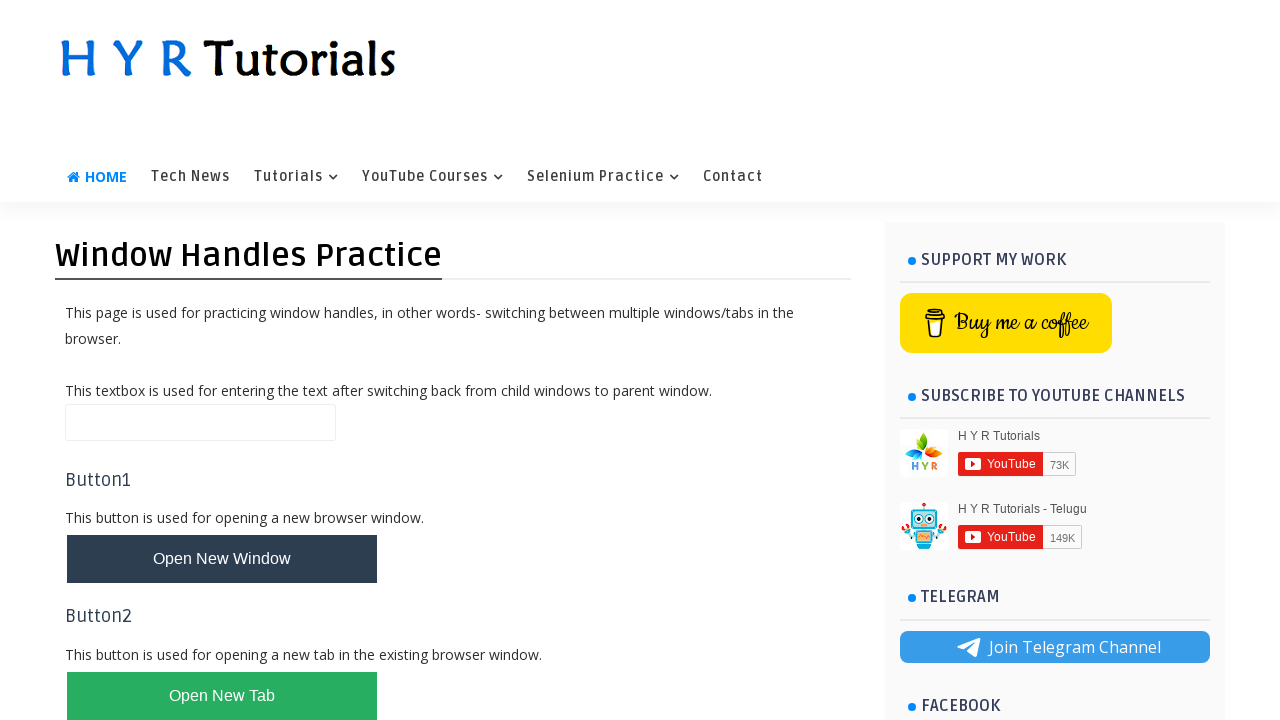